Tests login form validation with empty username but valid password, expecting "Username is required" error message

Starting URL: https://anatoly-karpovich.github.io/demo-login-form/

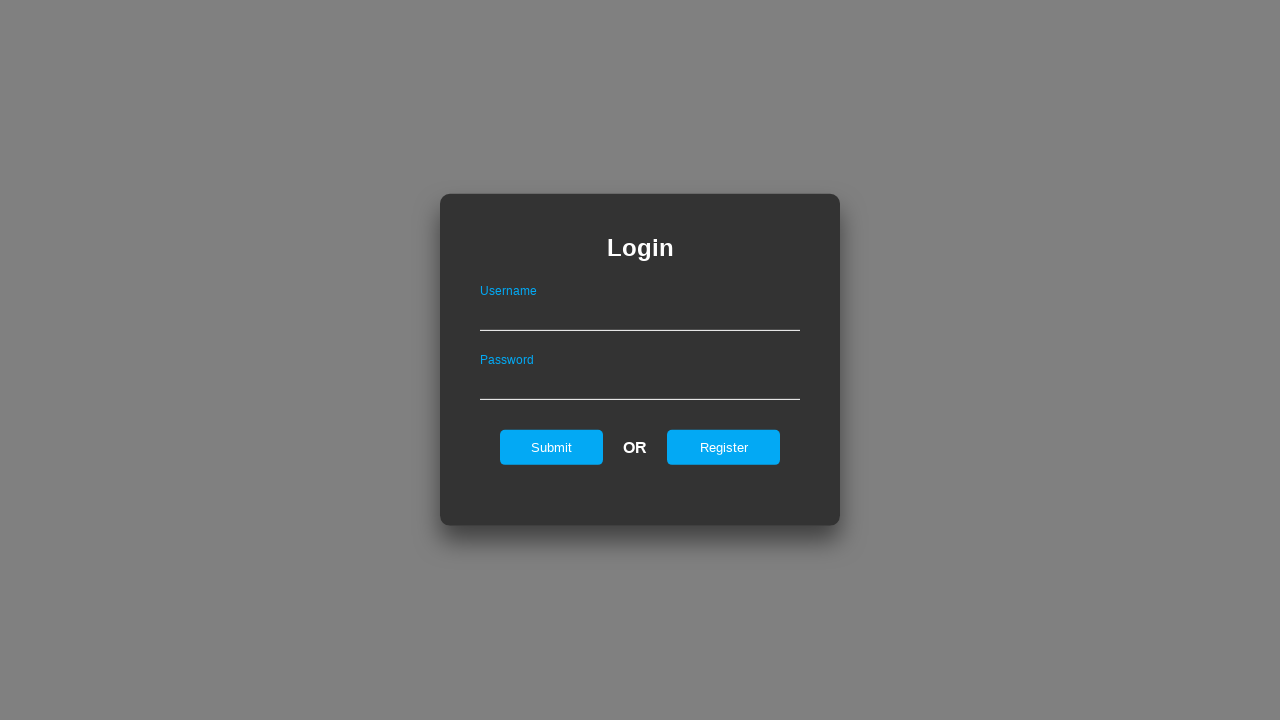

Login form loaded and is visible
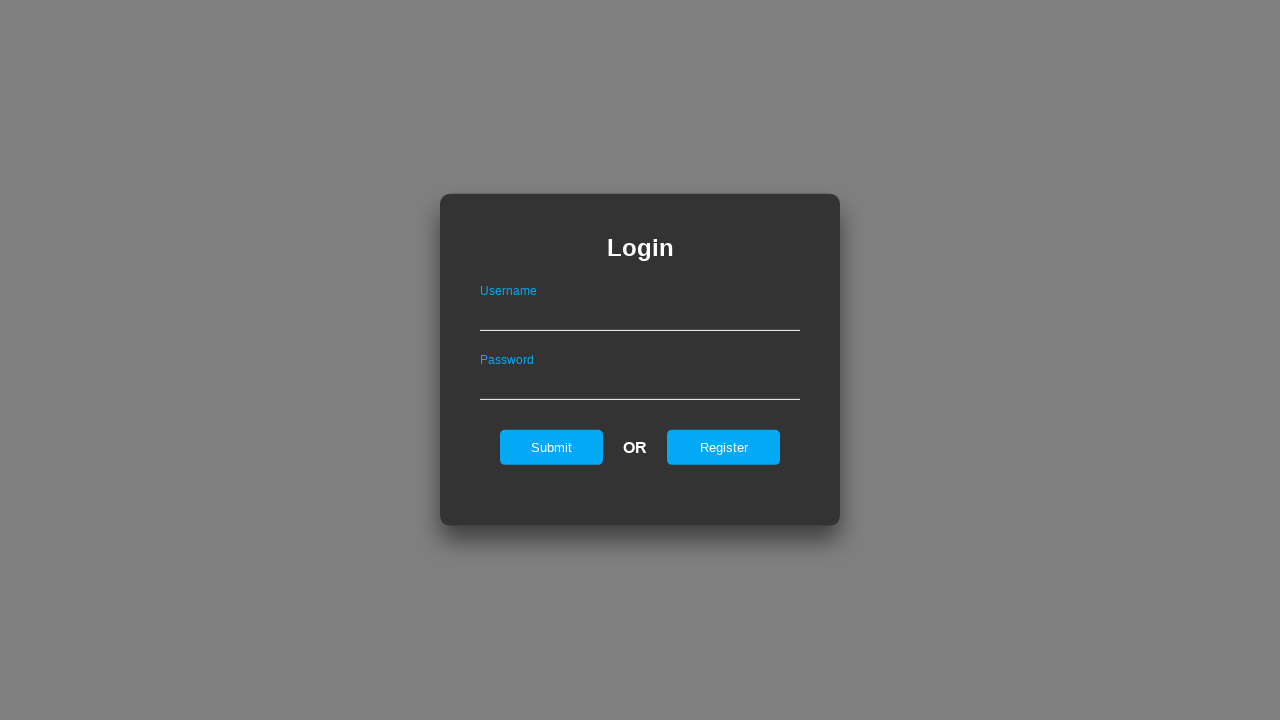

Filled password field with 'SecretPw123!@#' on #password
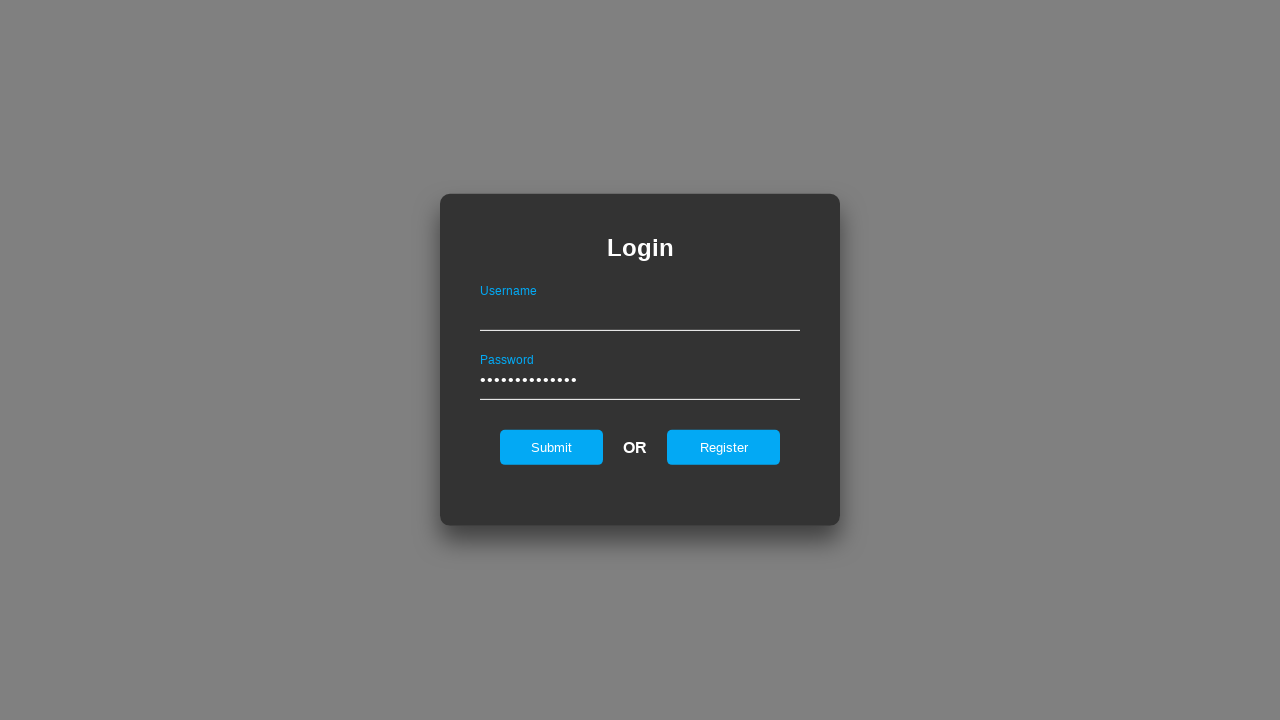

Clicked submit button at (552, 447) on #submit
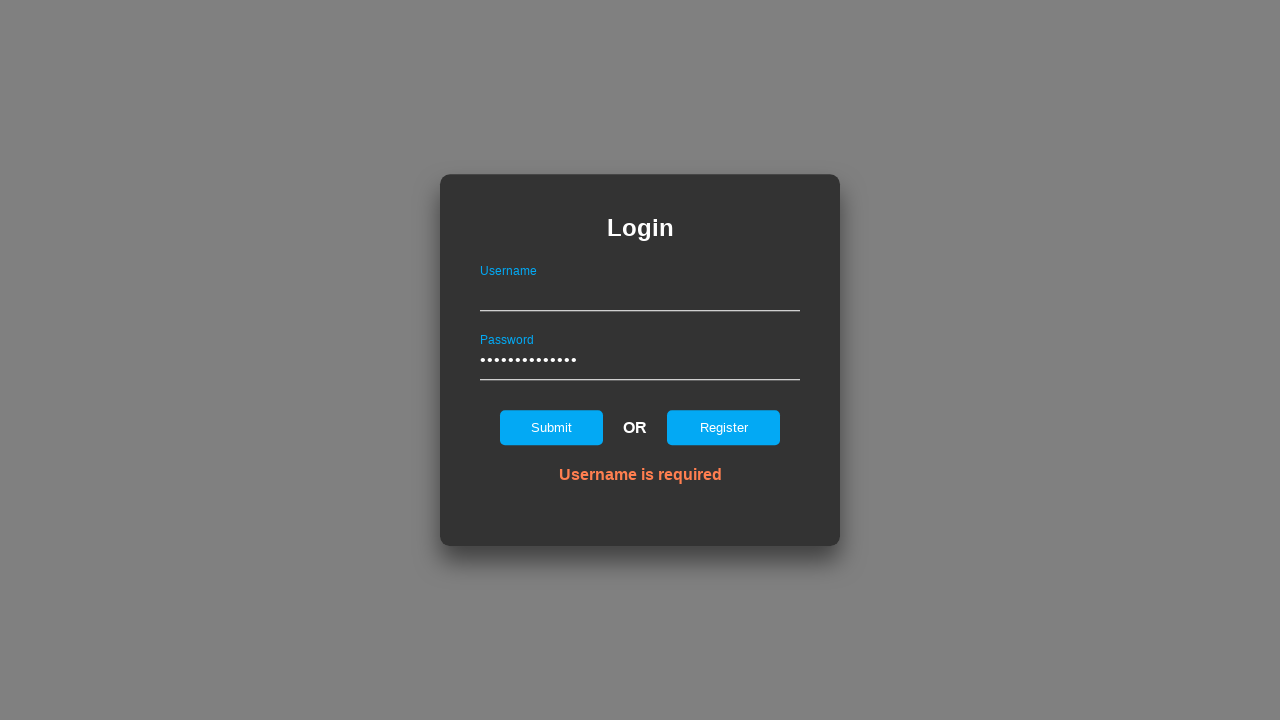

Error message appeared
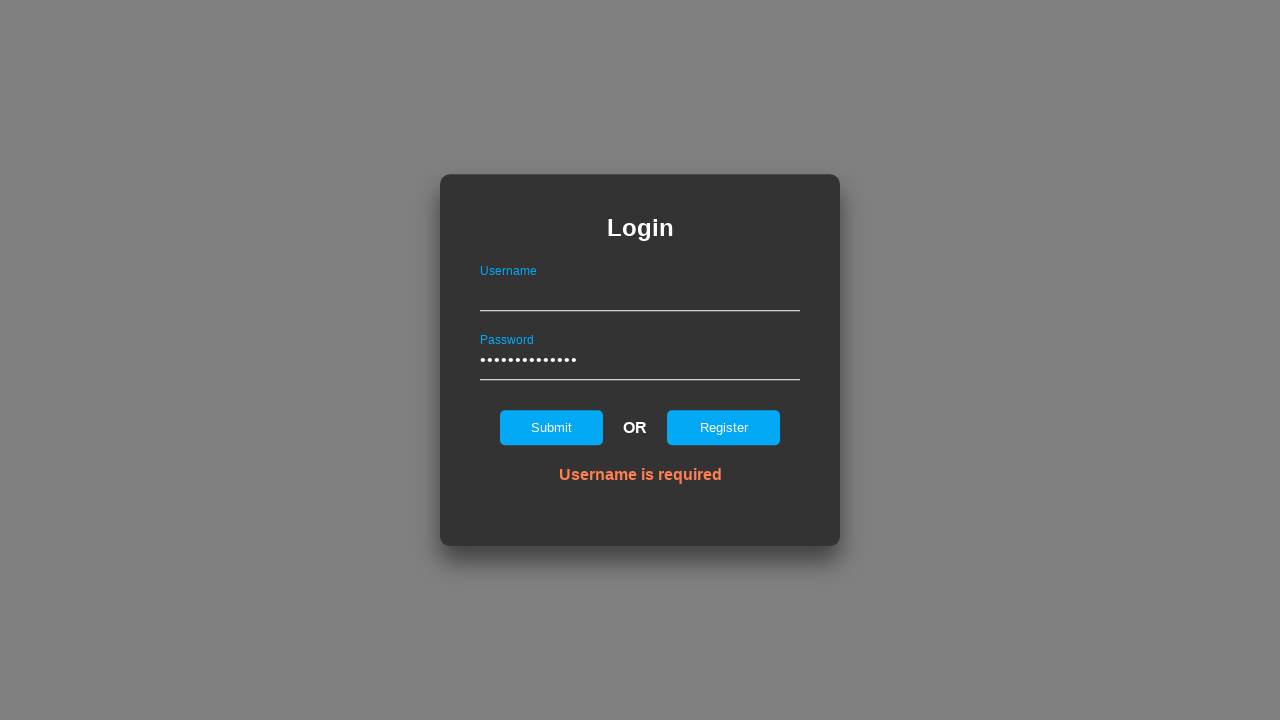

Verified error message displays 'Username is required'
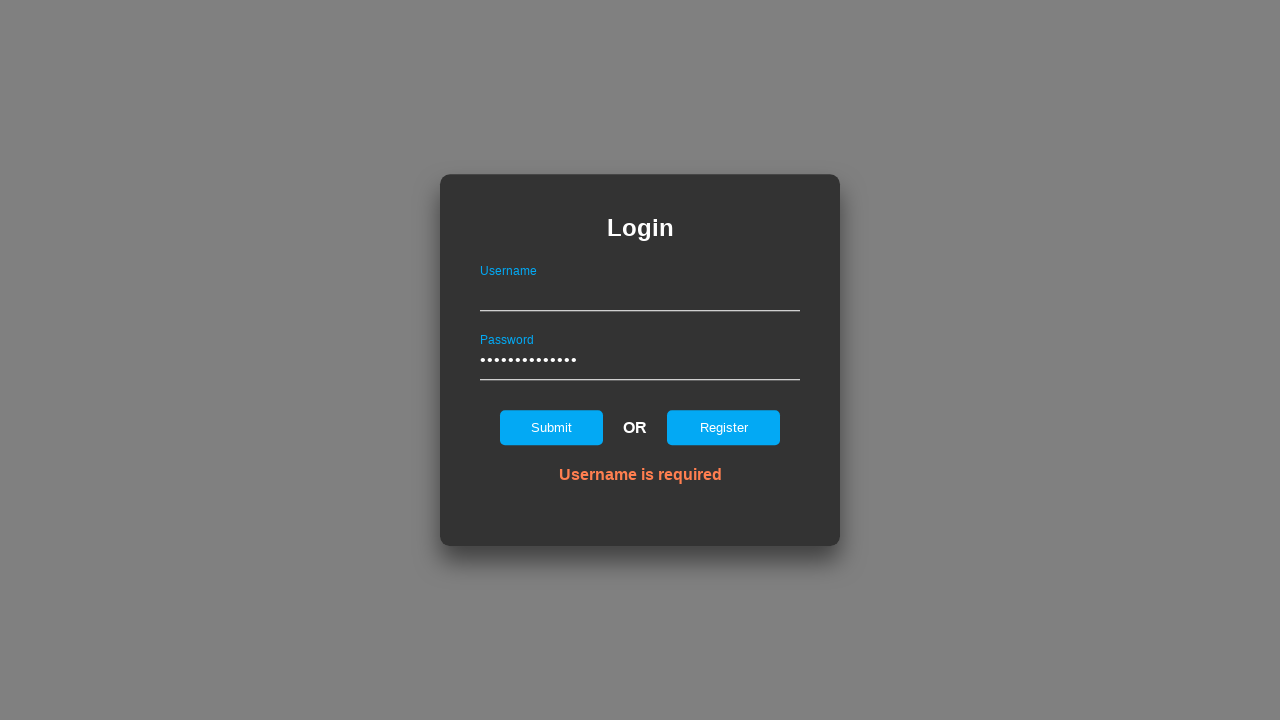

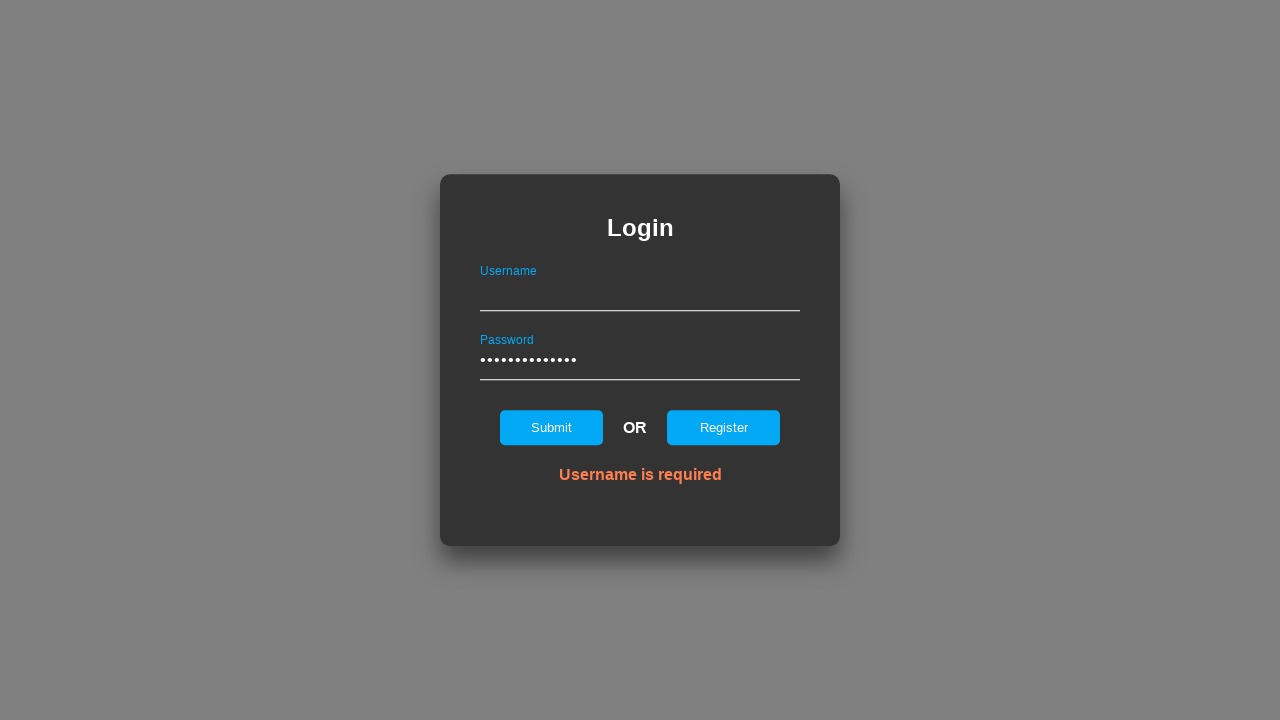